Tests filtering to display only completed items

Starting URL: https://demo.playwright.dev/todomvc

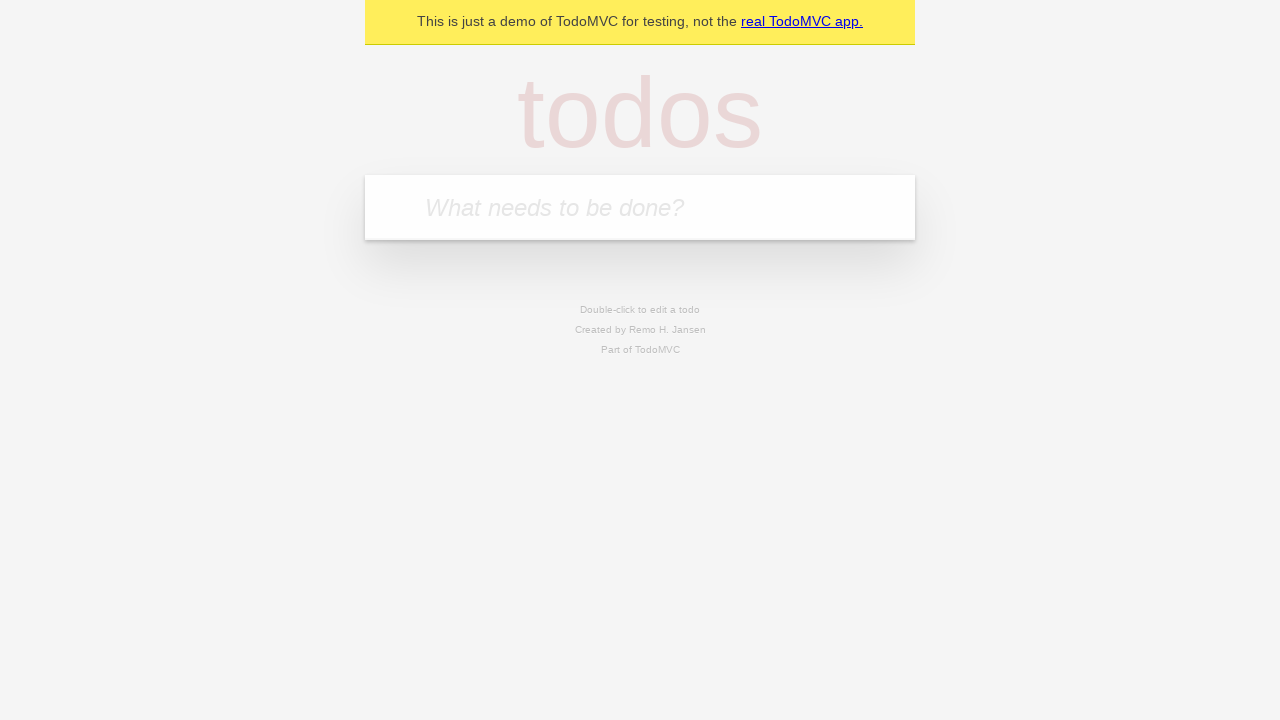

Filled input field with 'buy some cheese' on internal:attr=[placeholder="What needs to be done?"i]
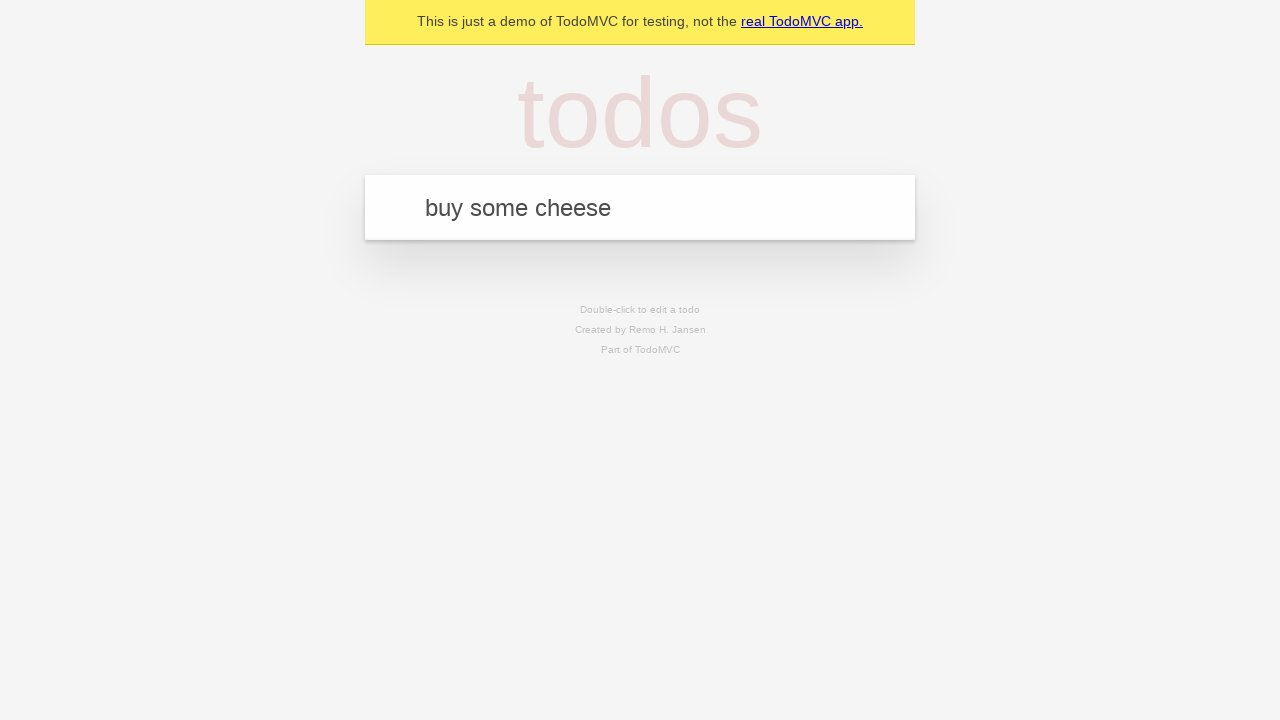

Pressed Enter to add 'buy some cheese' to todo list on internal:attr=[placeholder="What needs to be done?"i]
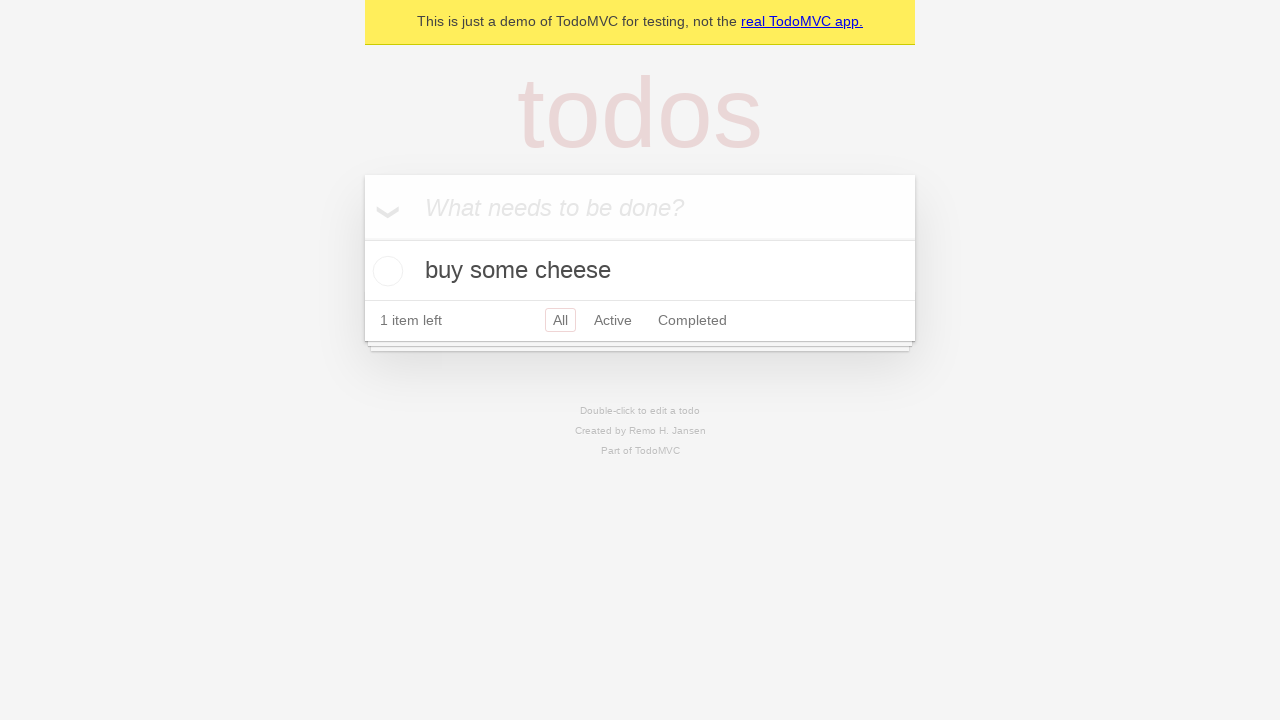

Filled input field with 'feed the cat' on internal:attr=[placeholder="What needs to be done?"i]
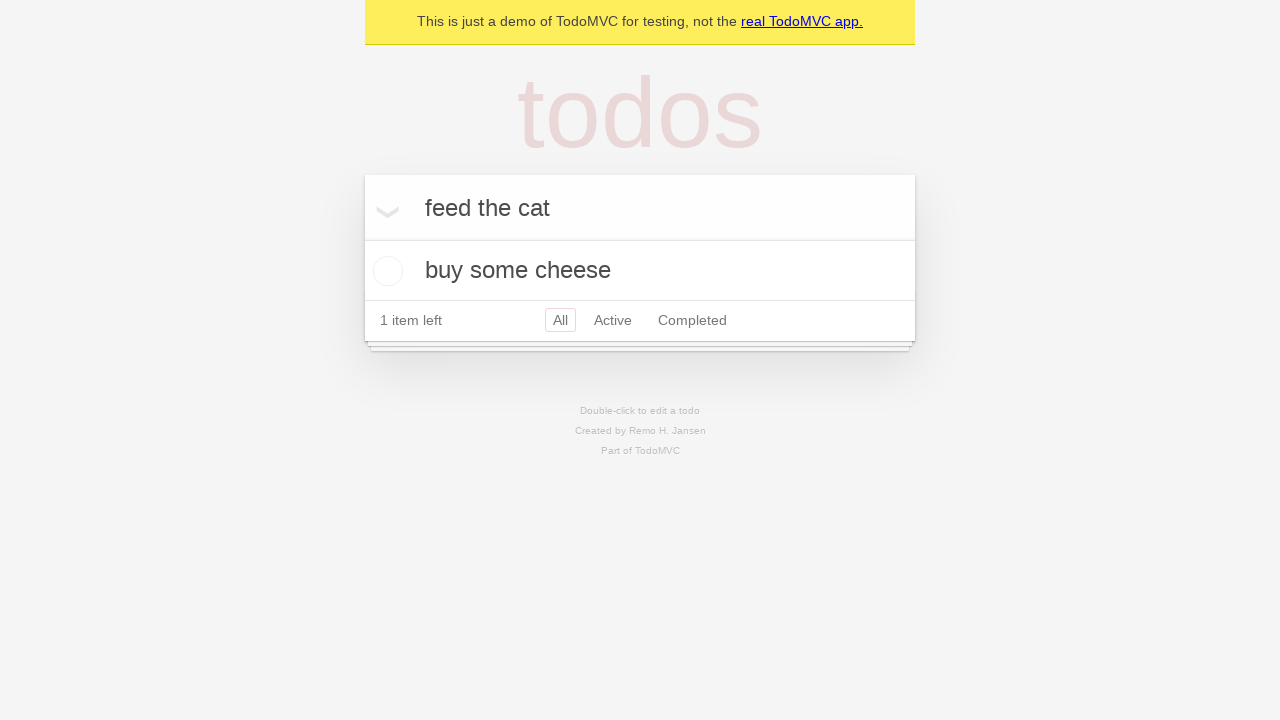

Pressed Enter to add 'feed the cat' to todo list on internal:attr=[placeholder="What needs to be done?"i]
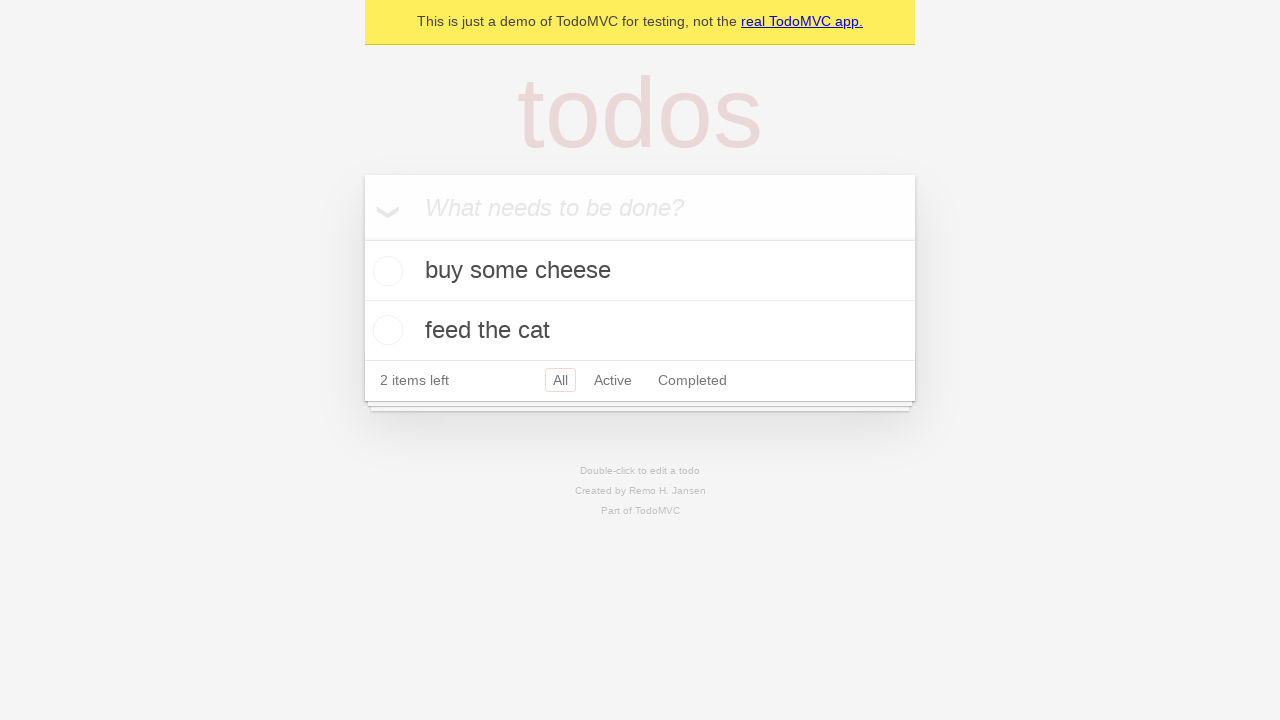

Filled input field with 'book a doctors appointment' on internal:attr=[placeholder="What needs to be done?"i]
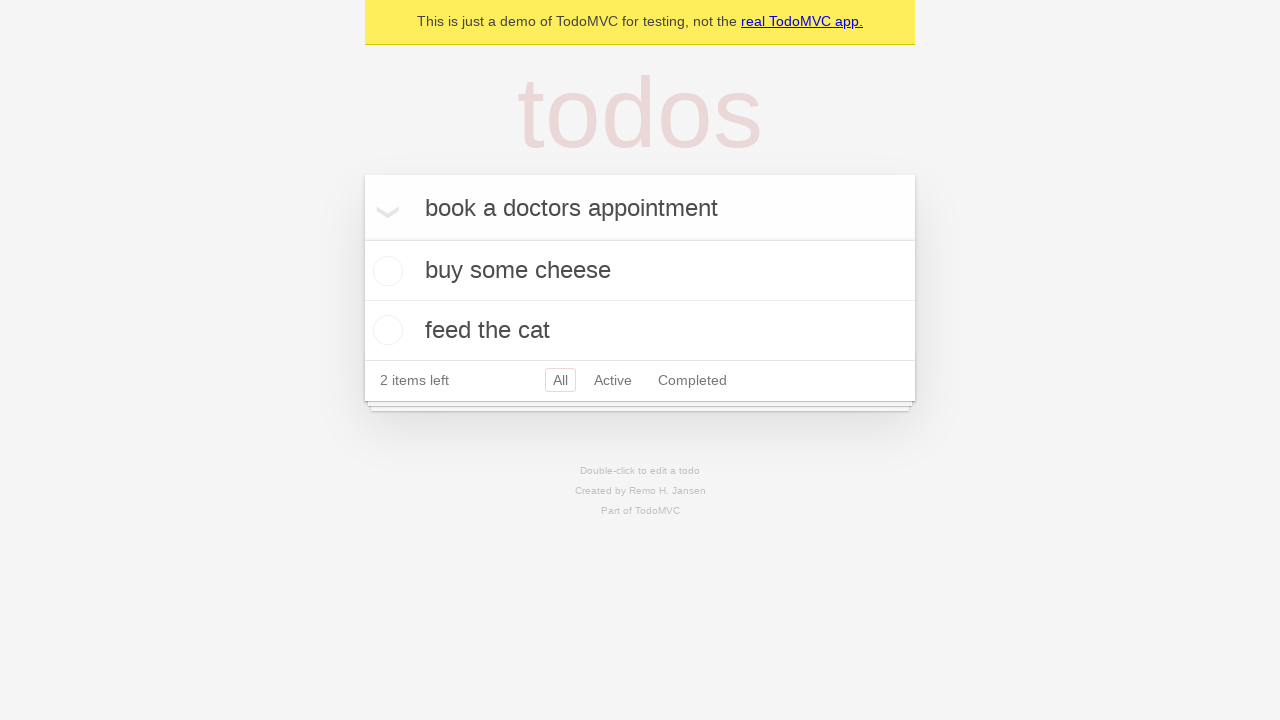

Pressed Enter to add 'book a doctors appointment' to todo list on internal:attr=[placeholder="What needs to be done?"i]
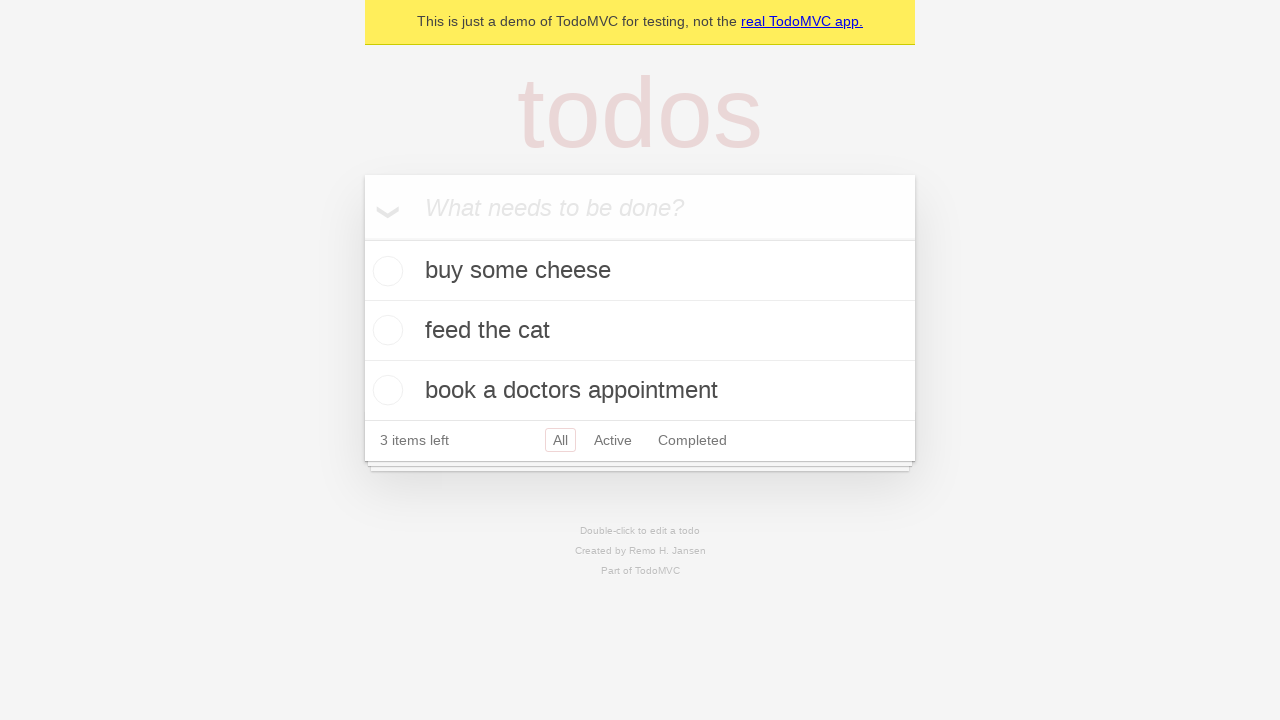

Checked the second todo item 'feed the cat' as completed at (385, 330) on internal:testid=[data-testid="todo-item"s] >> nth=1 >> internal:role=checkbox
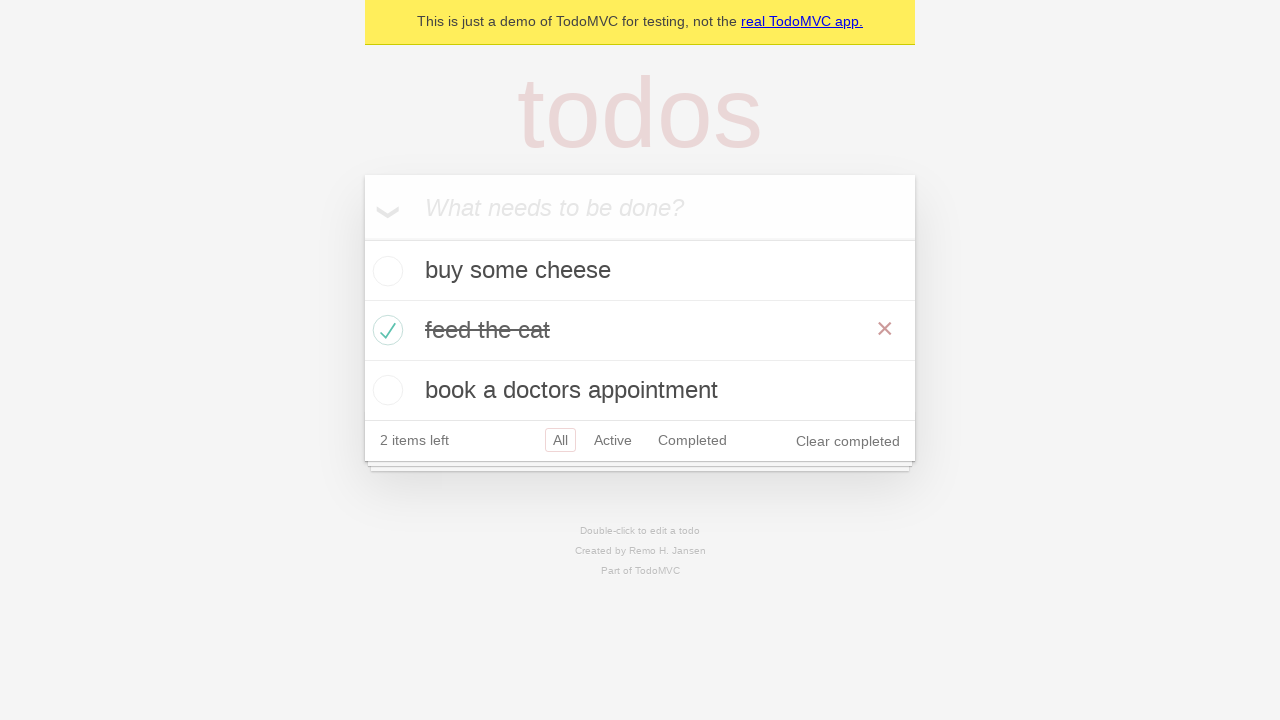

Clicked the 'Completed' filter to display only completed items at (692, 440) on internal:role=link[name="Completed"i]
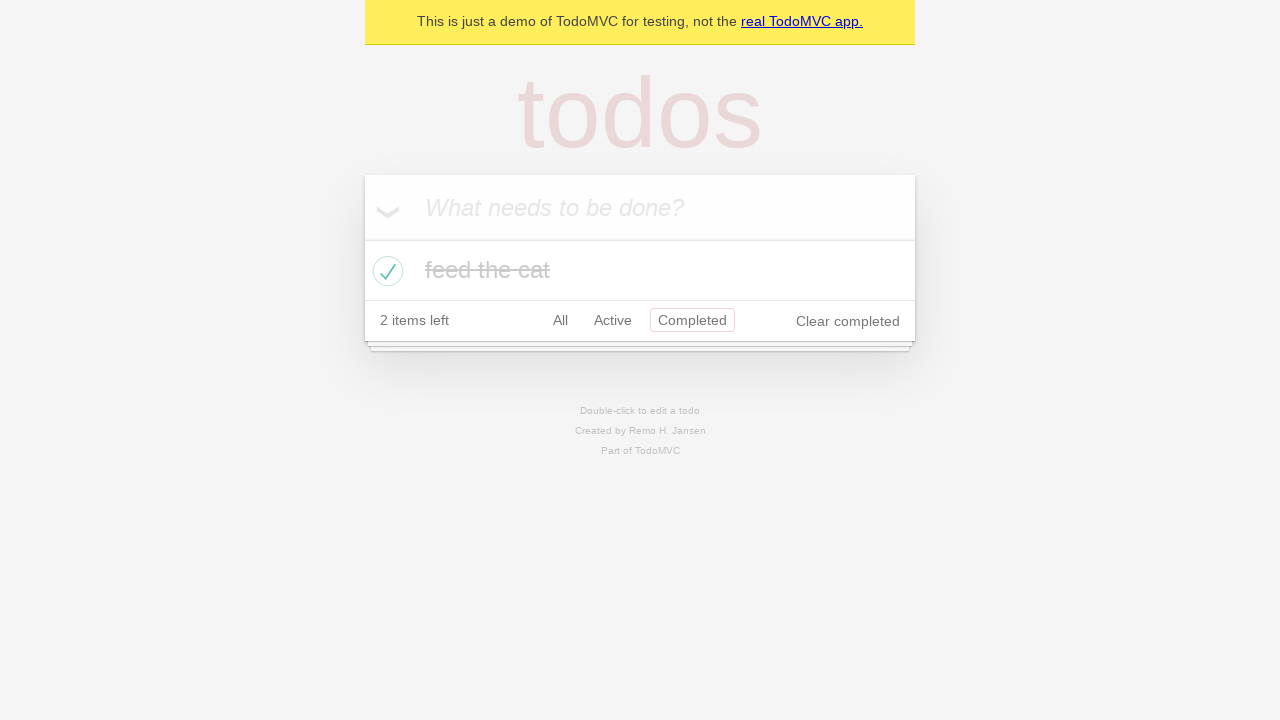

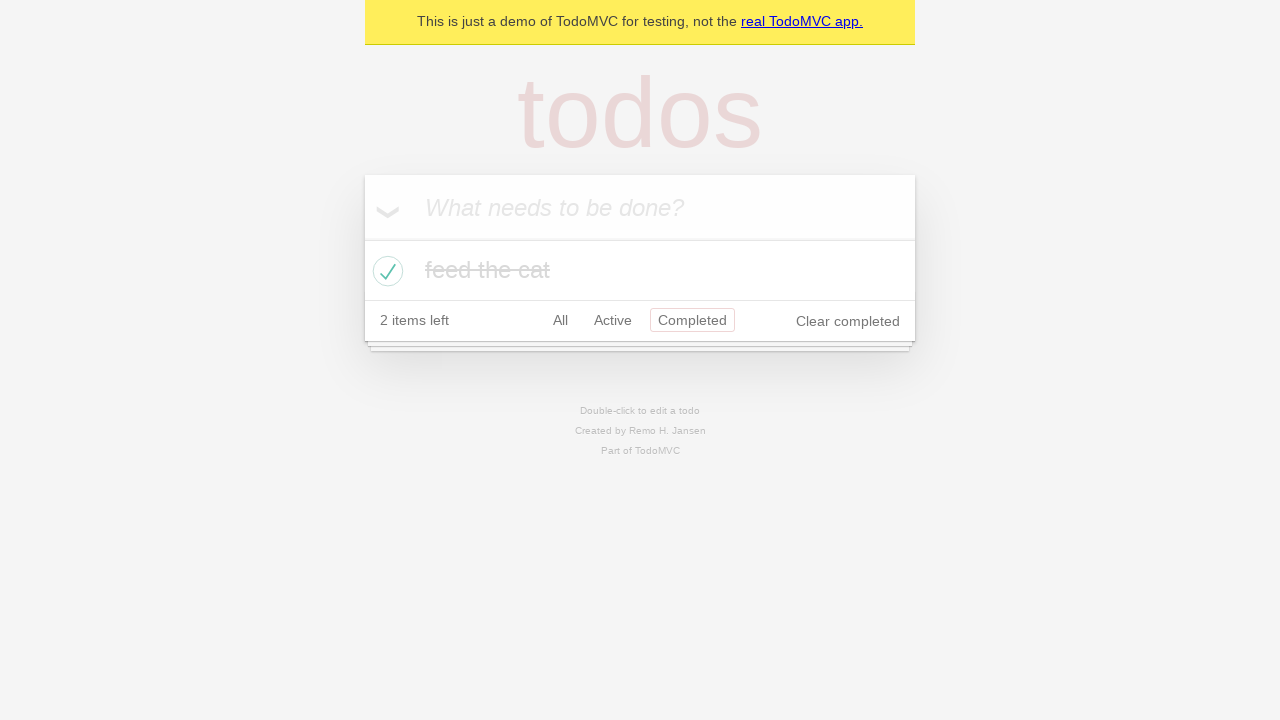